Tests that a todo item is removed if an empty text string is entered during editing.

Starting URL: https://demo.playwright.dev/todomvc

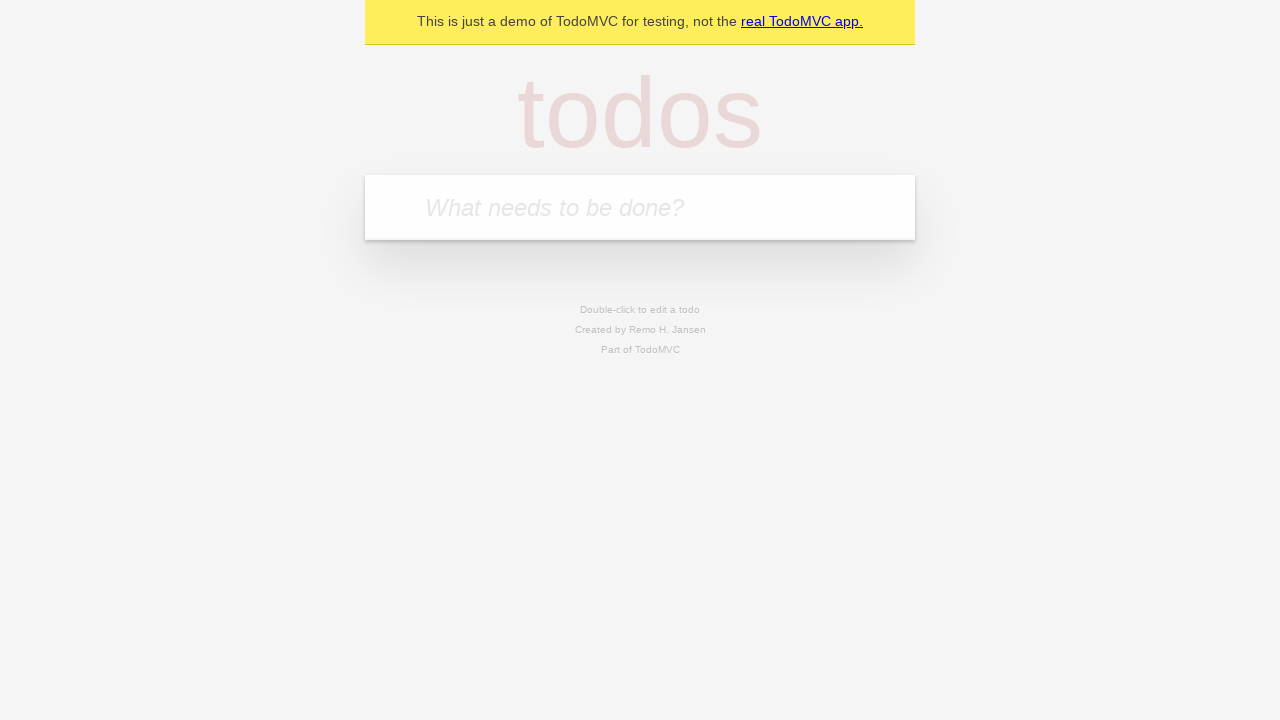

Filled input field with 'buy some cheese' on internal:attr=[placeholder="What needs to be done?"i]
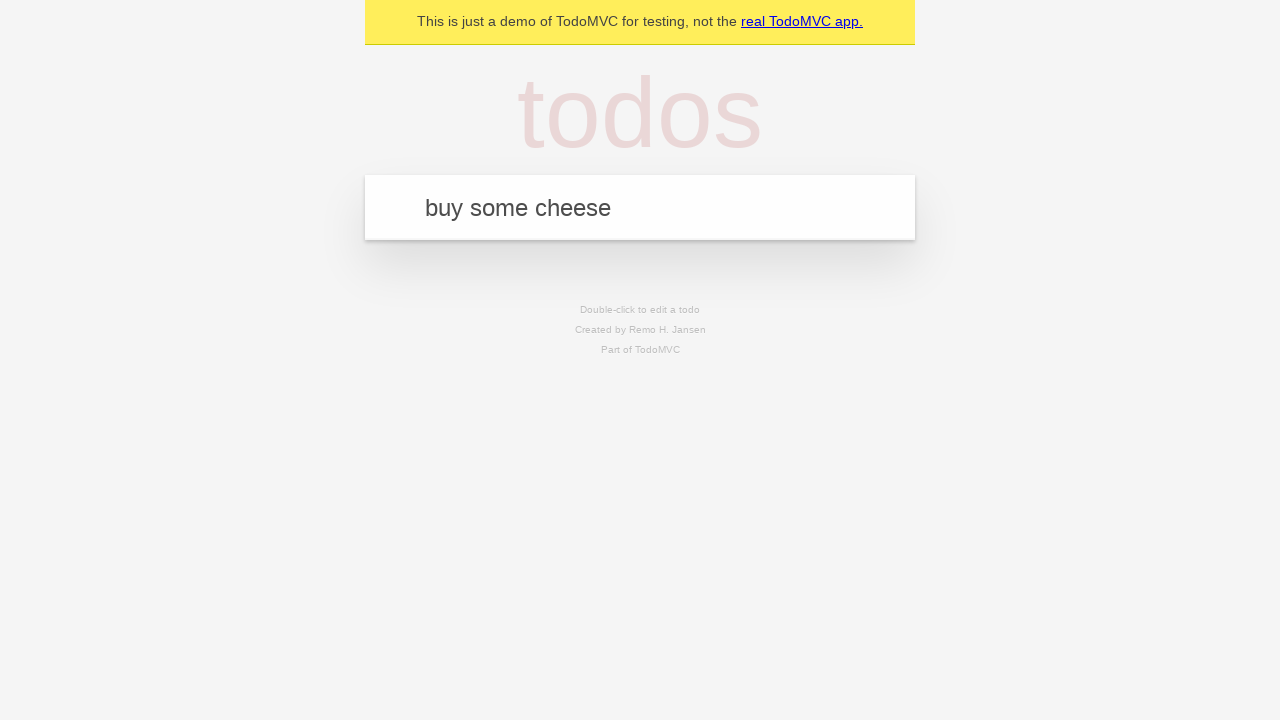

Pressed Enter to create first todo item on internal:attr=[placeholder="What needs to be done?"i]
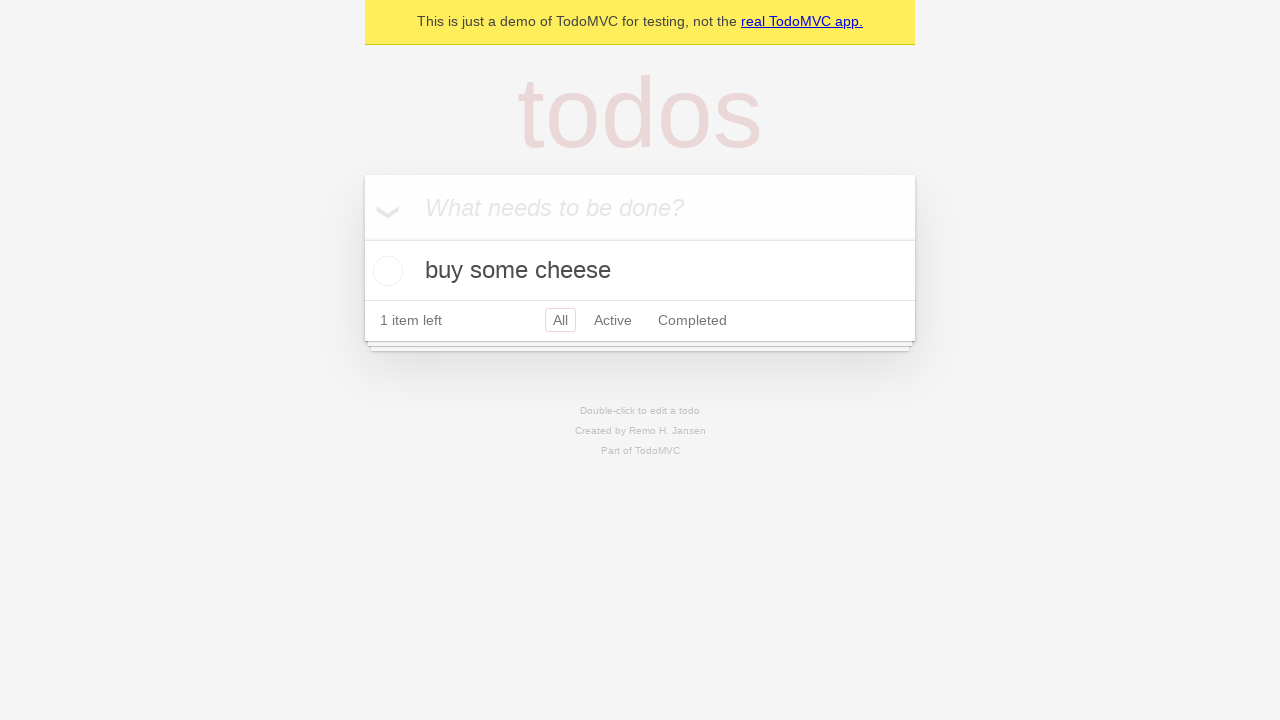

Filled input field with 'feed the cat' on internal:attr=[placeholder="What needs to be done?"i]
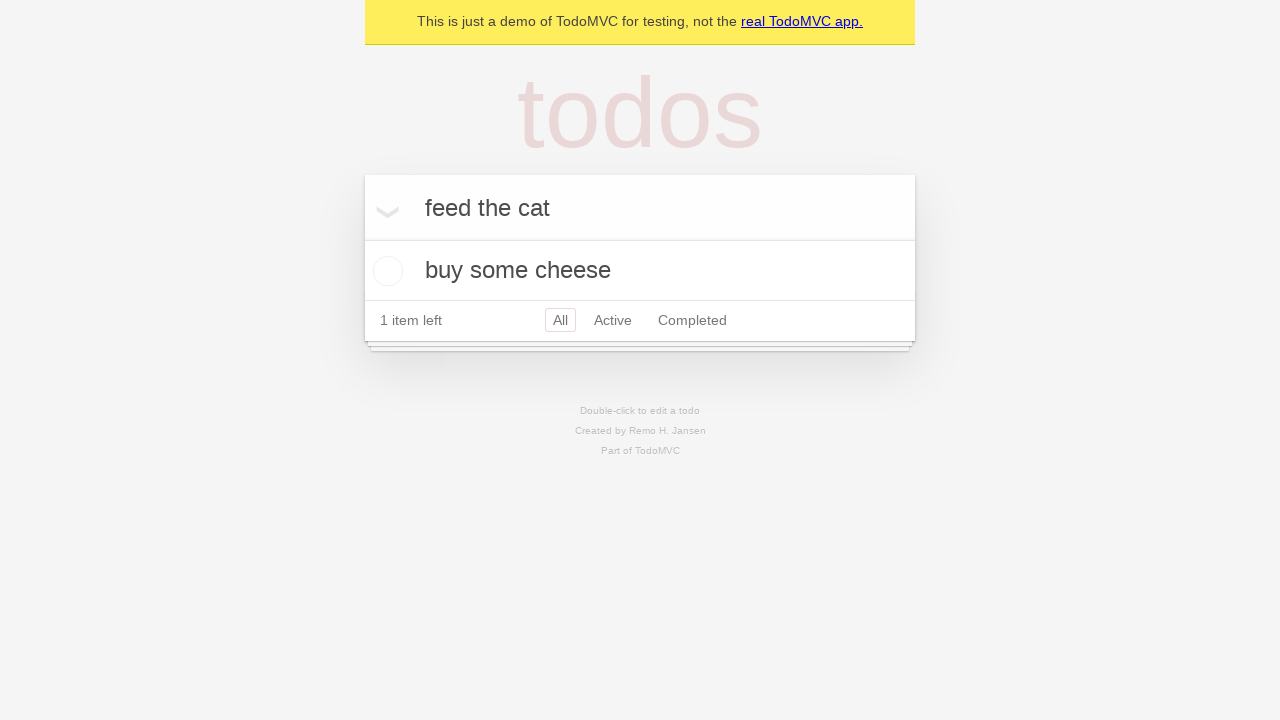

Pressed Enter to create second todo item on internal:attr=[placeholder="What needs to be done?"i]
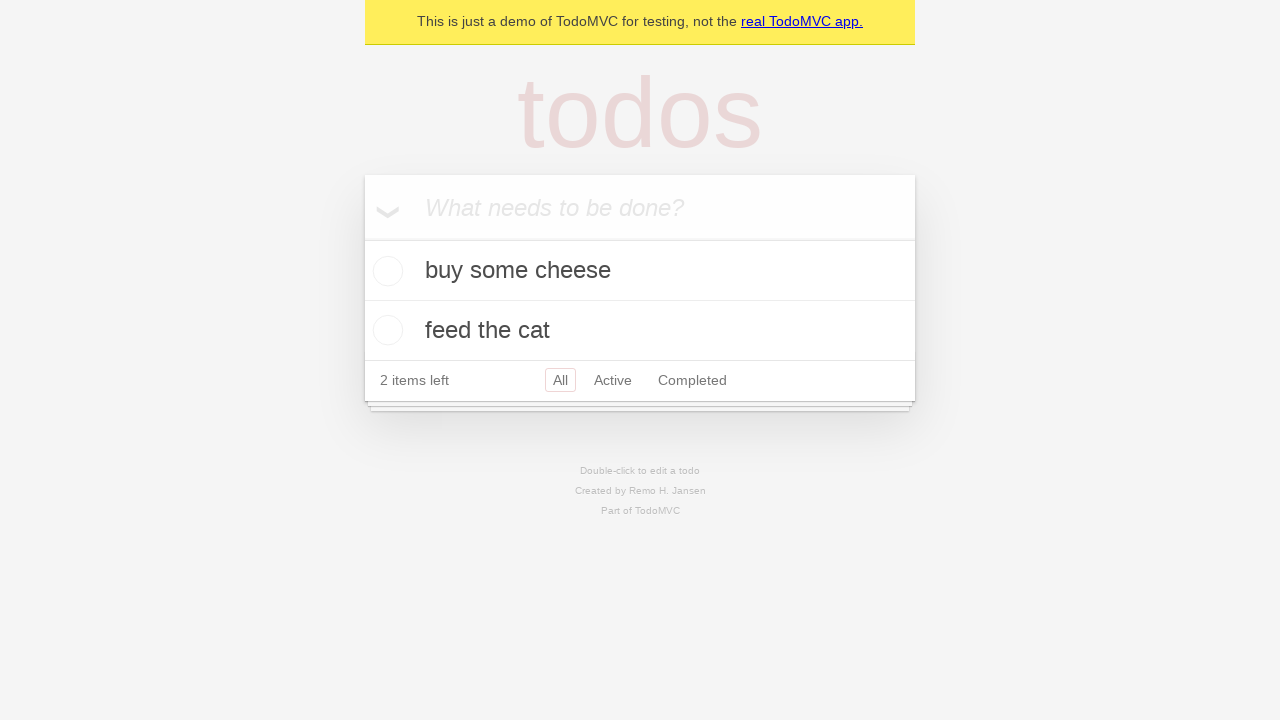

Filled input field with 'book a doctors appointment' on internal:attr=[placeholder="What needs to be done?"i]
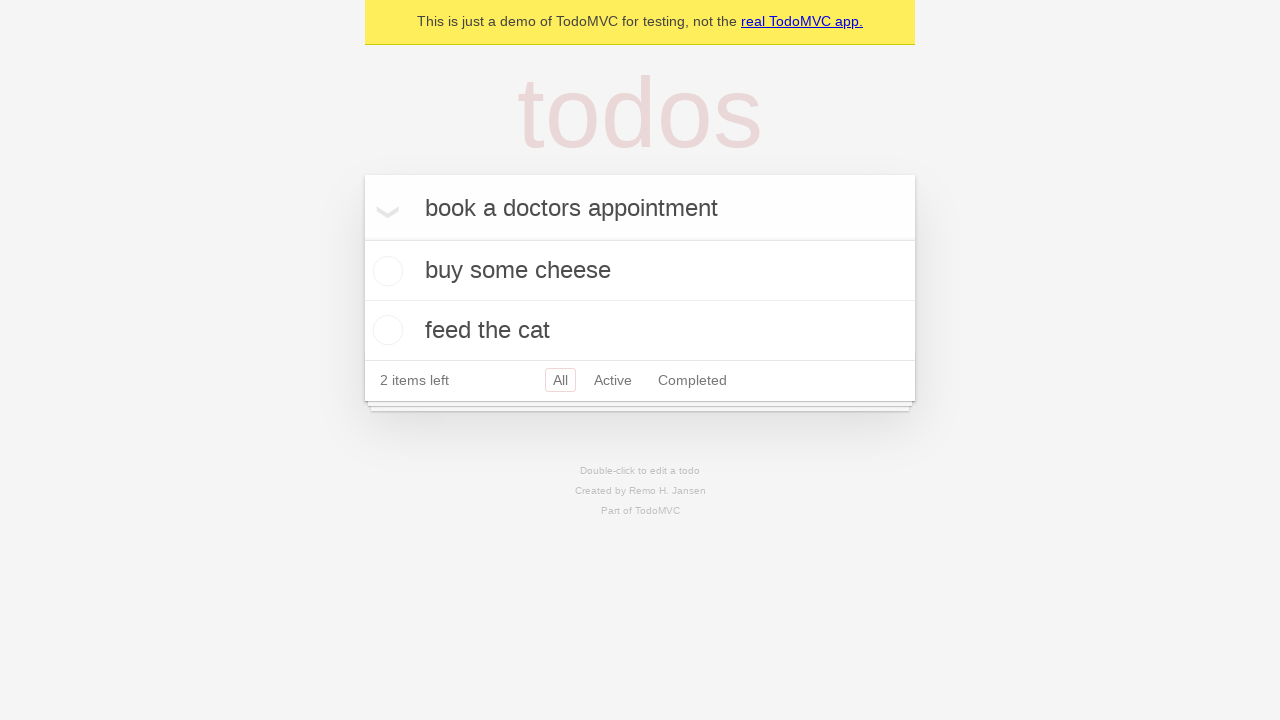

Pressed Enter to create third todo item on internal:attr=[placeholder="What needs to be done?"i]
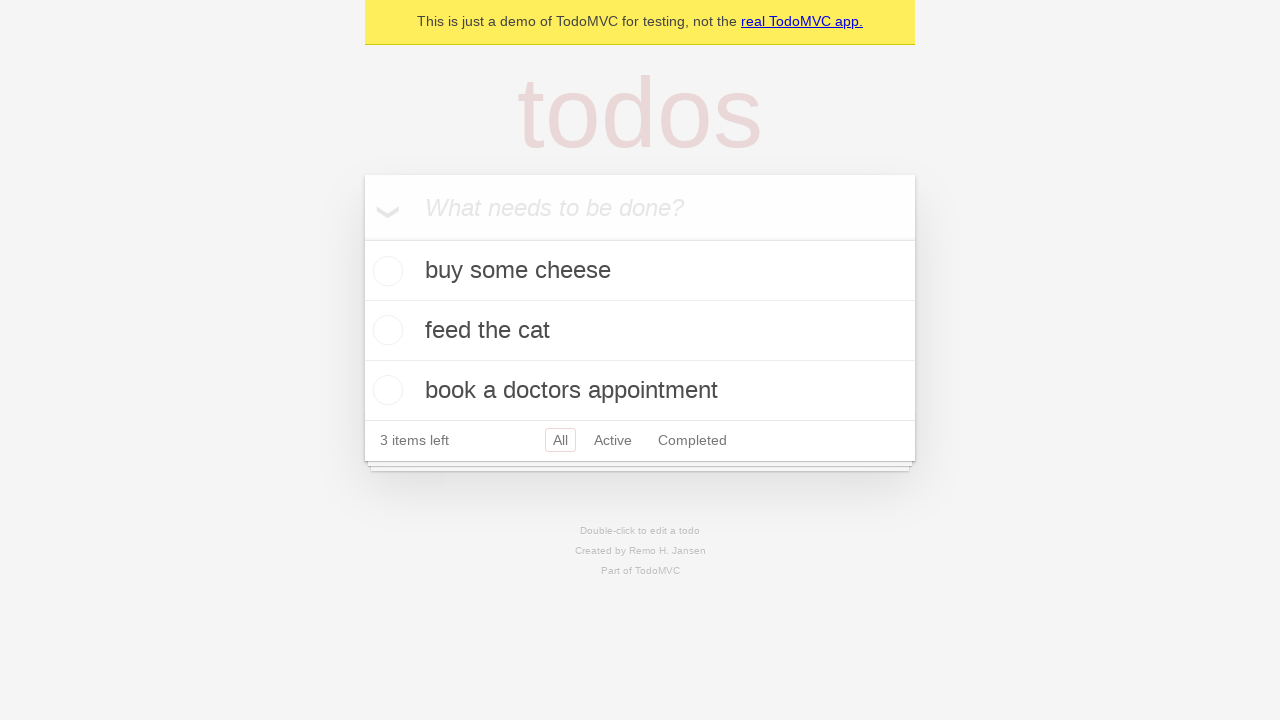

Double-clicked second todo item to enter edit mode at (640, 331) on internal:testid=[data-testid="todo-item"s] >> nth=1
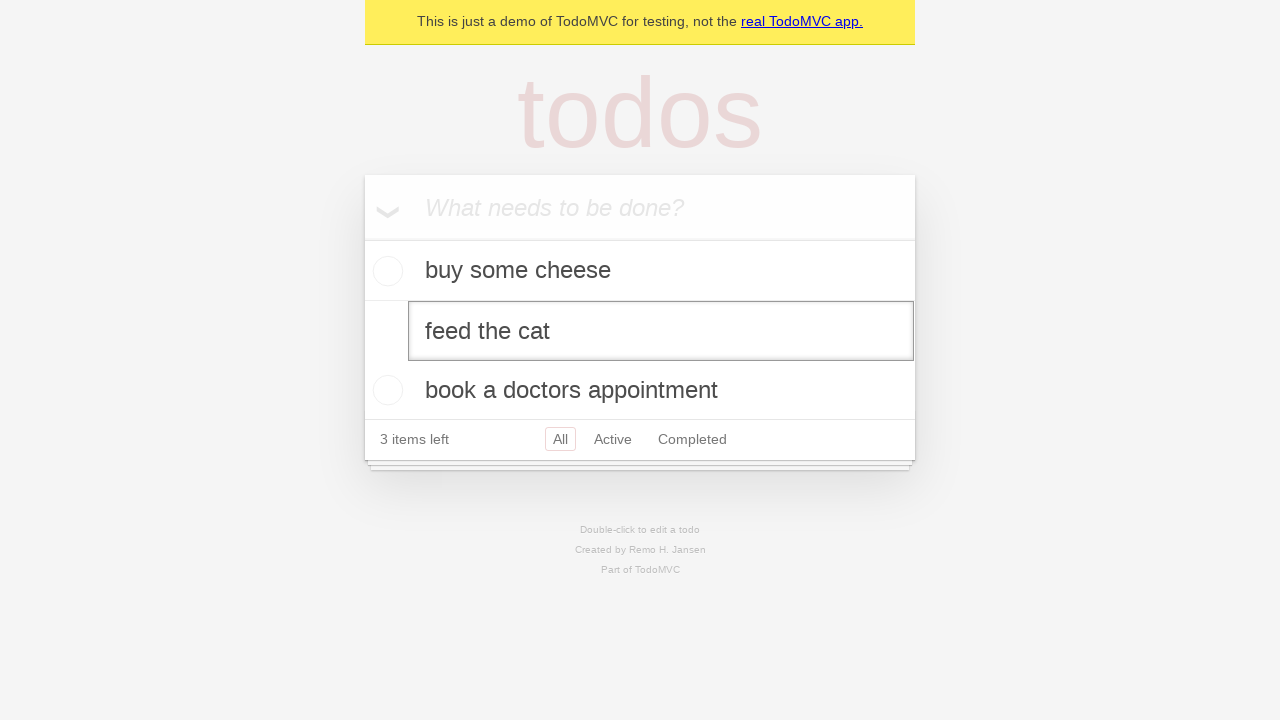

Cleared text from edit field, leaving it empty on internal:testid=[data-testid="todo-item"s] >> nth=1 >> internal:role=textbox[nam
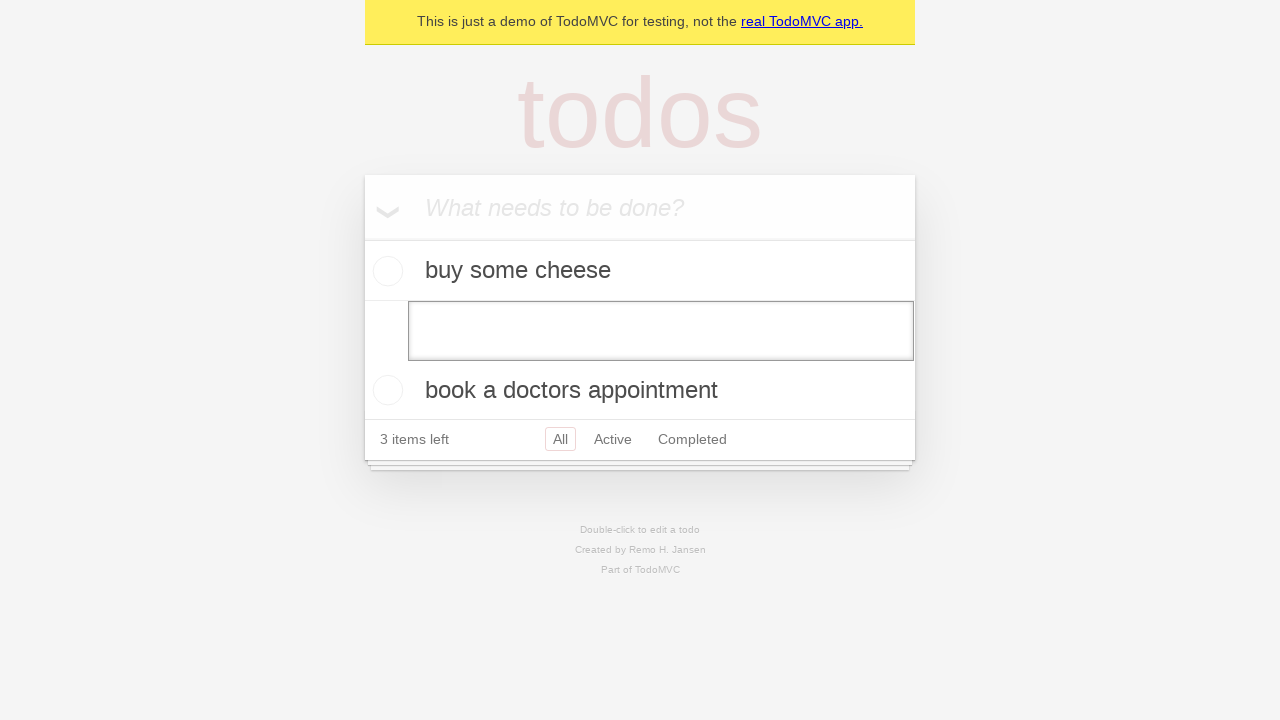

Pressed Enter to submit empty text, removing the todo item on internal:testid=[data-testid="todo-item"s] >> nth=1 >> internal:role=textbox[nam
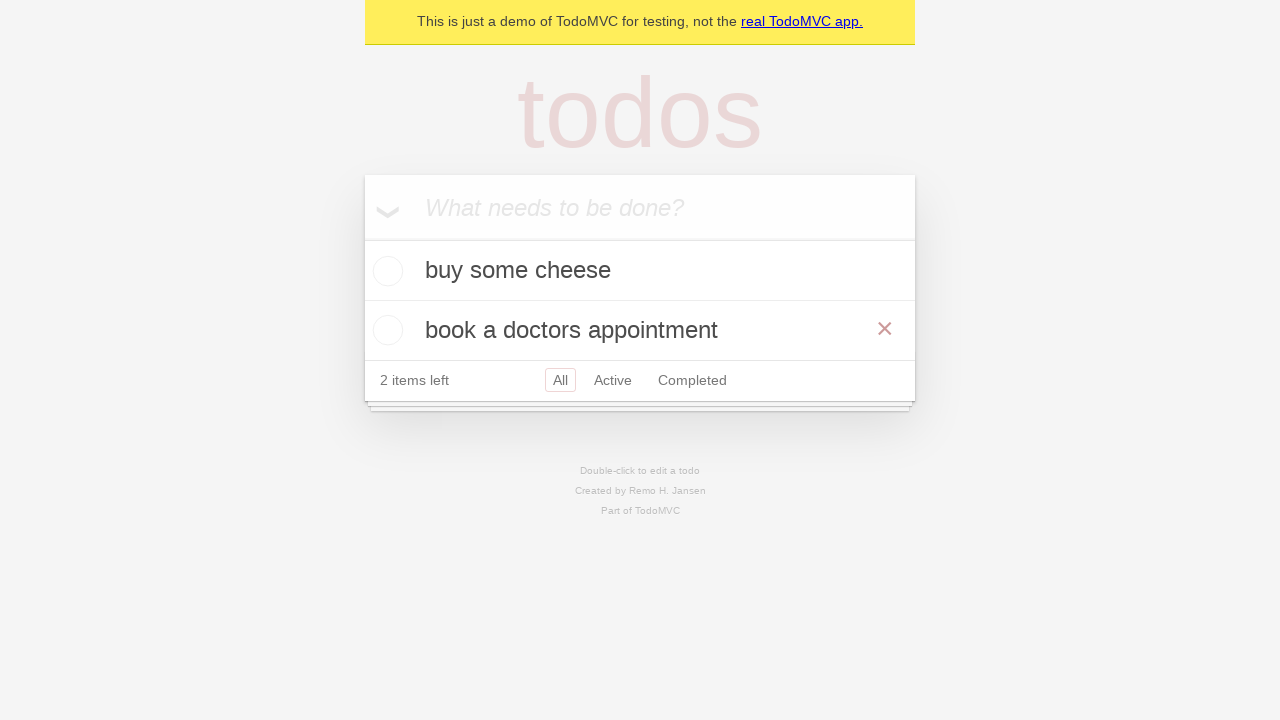

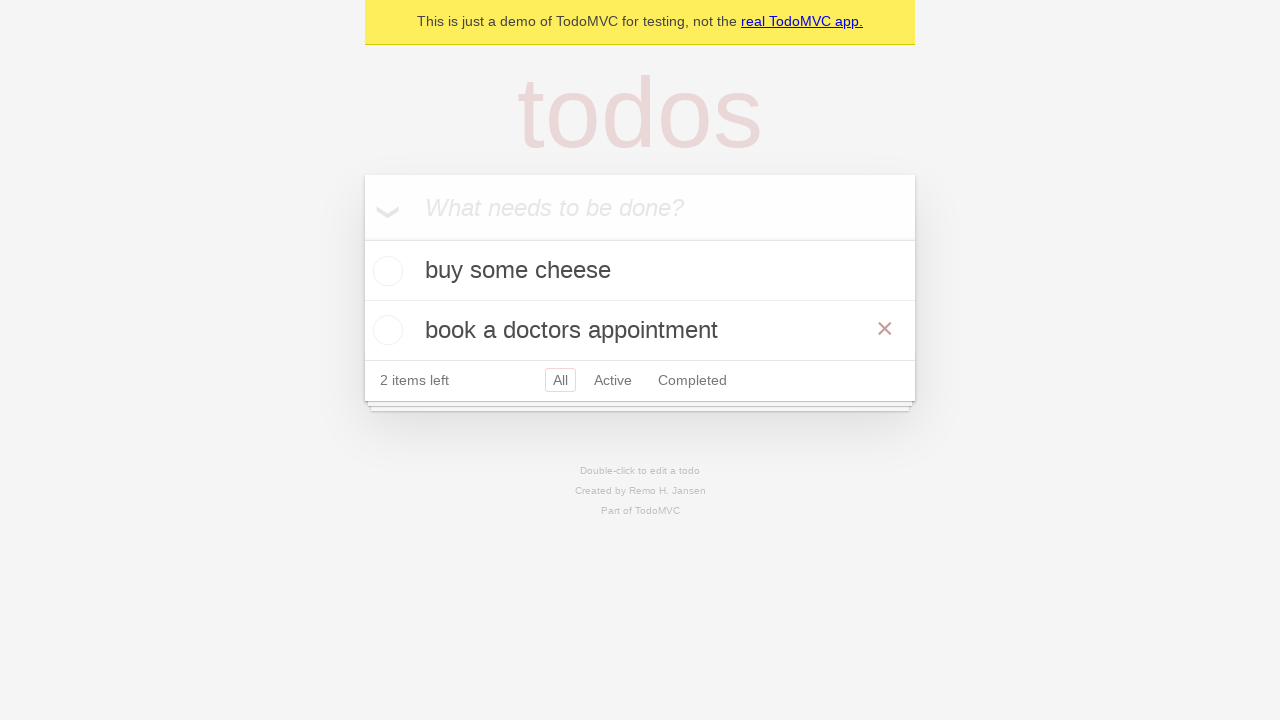